Tests an e-commerce shopping flow by adding multiple vegetable items to cart, proceeding to checkout, and applying a promo code

Starting URL: https://rahulshettyacademy.com/seleniumPractise/#/

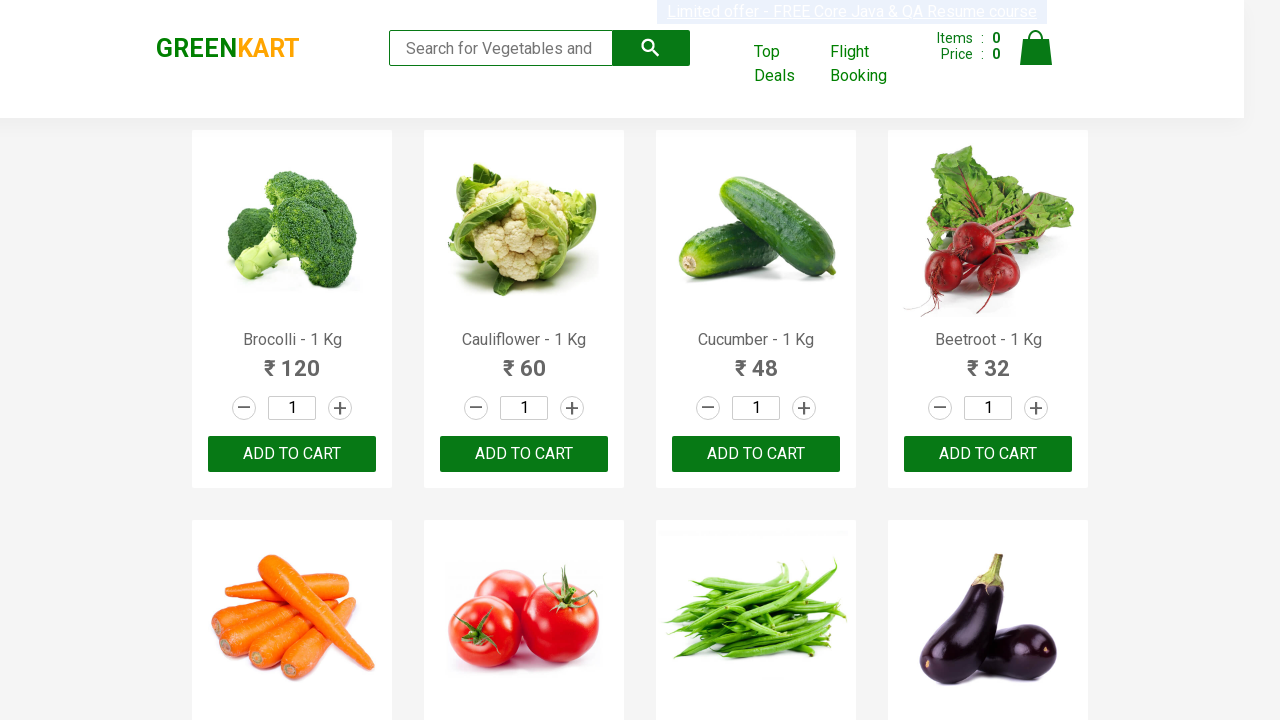

Waited for product names to load on e-commerce page
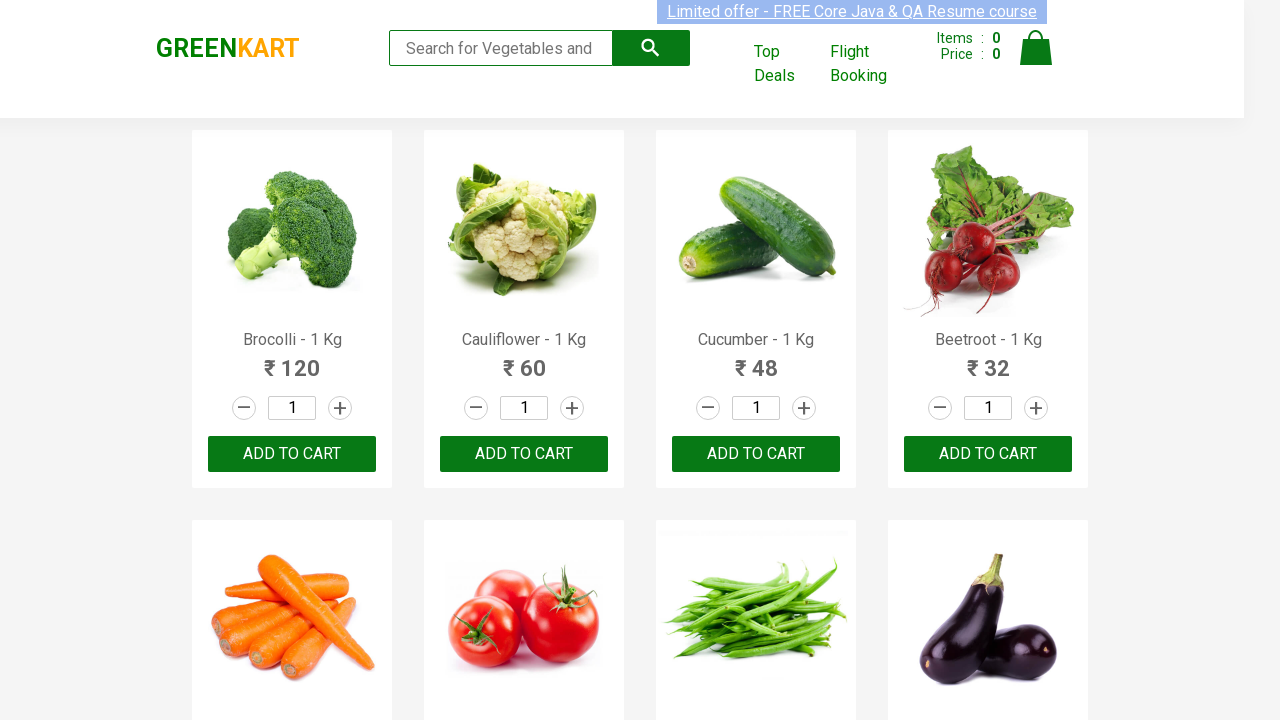

Retrieved all product elements from the page
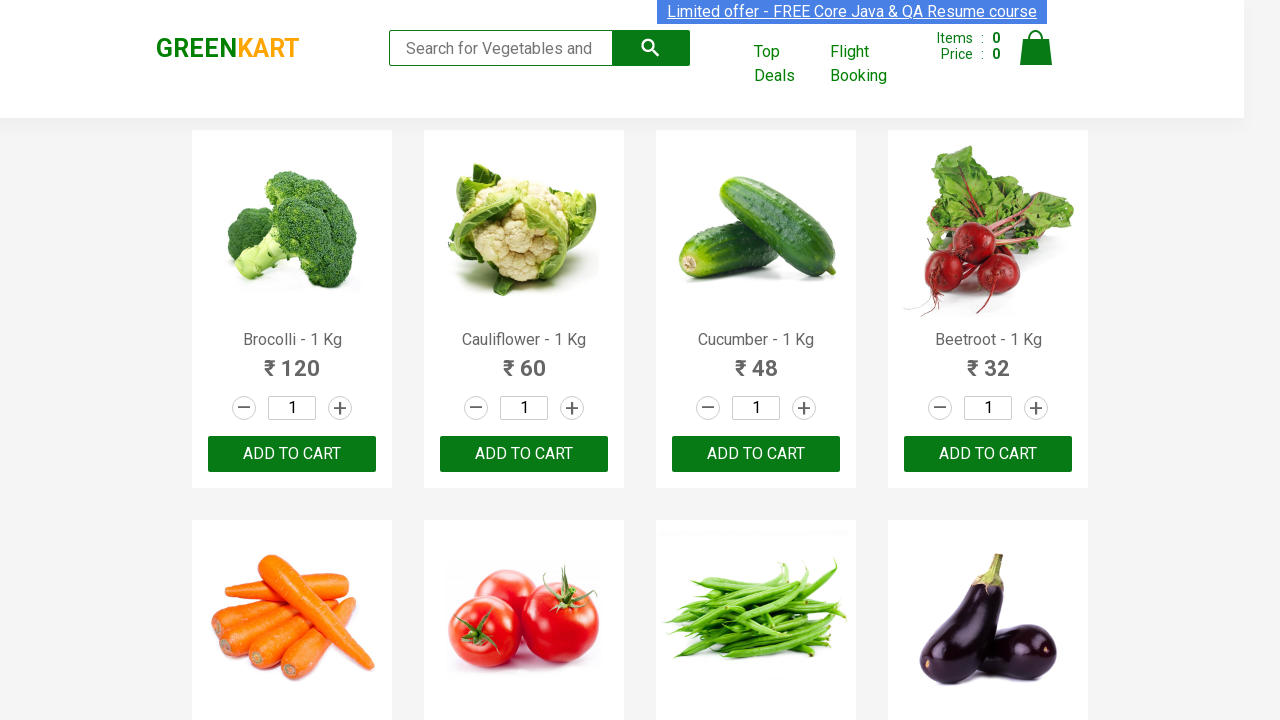

Added Brocolli to cart
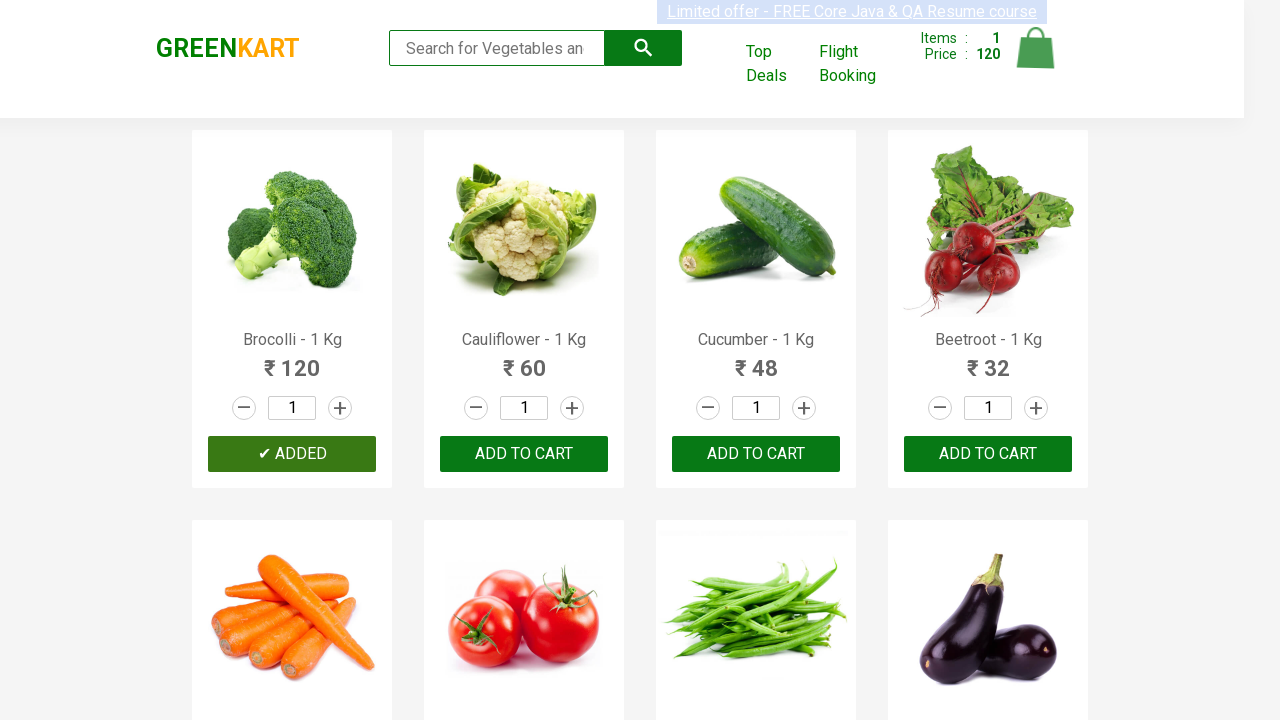

Added Cucumber to cart
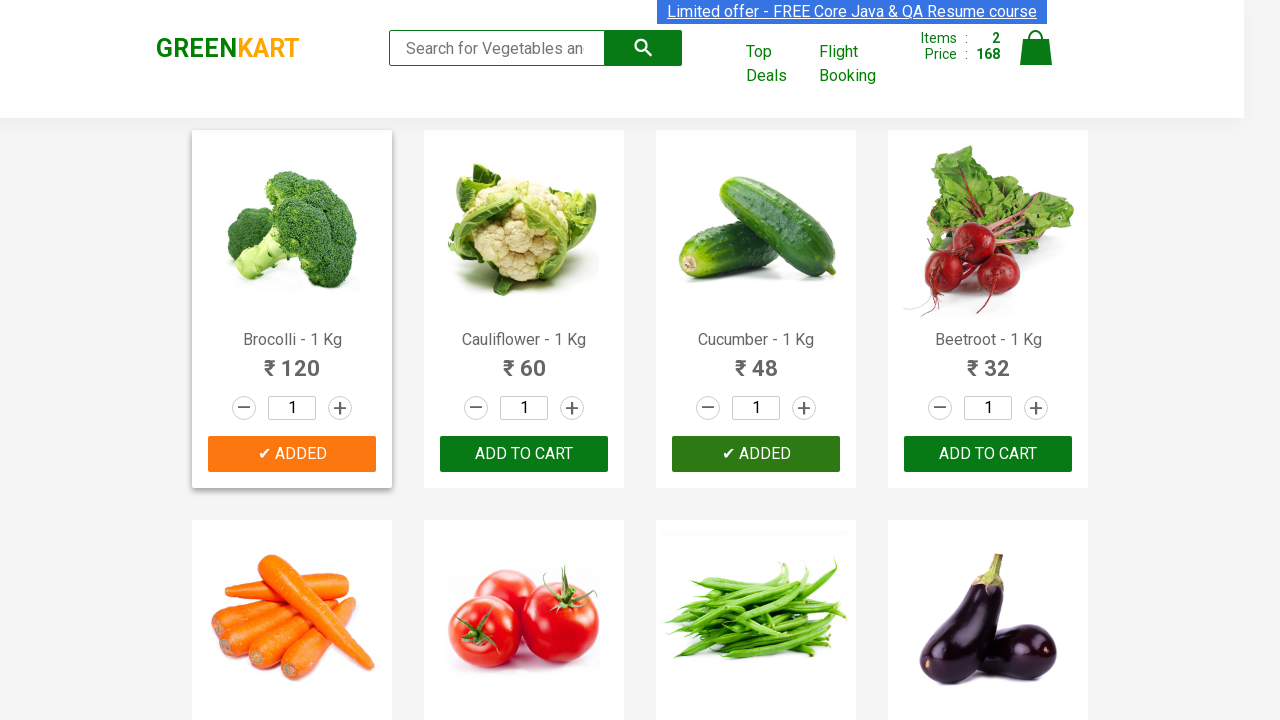

Added Beetroot to cart
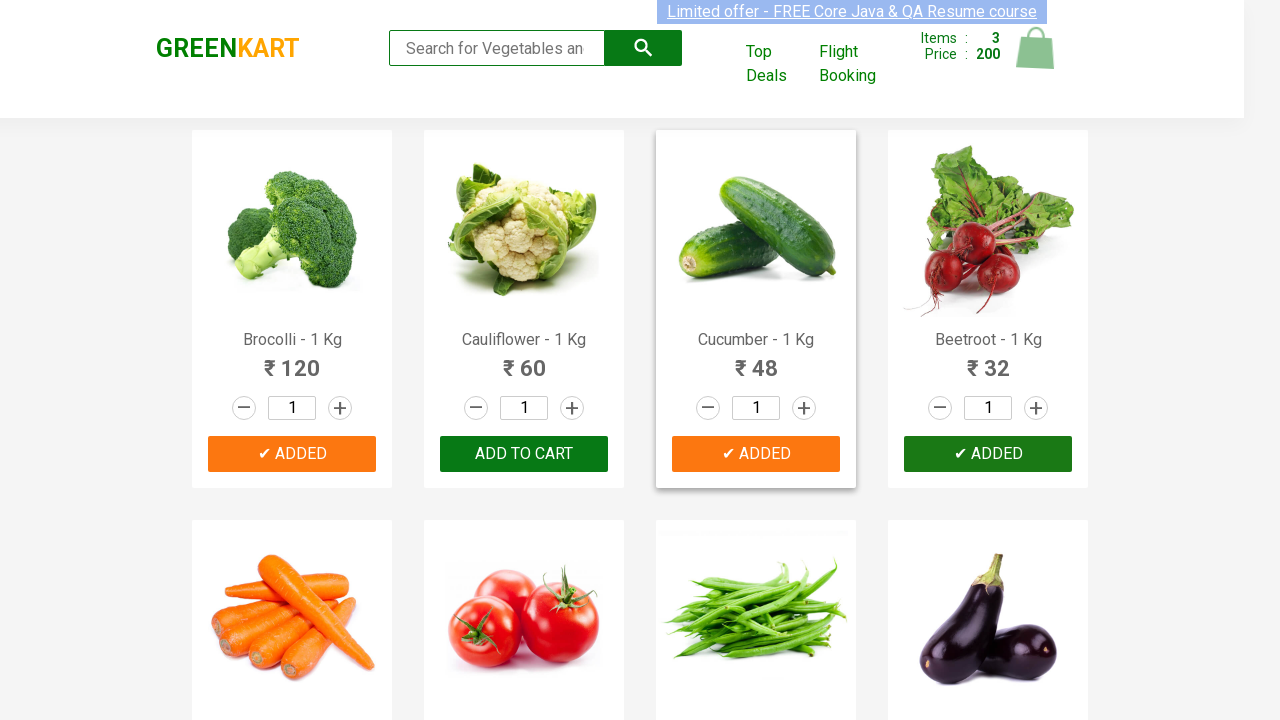

Added Carrot to cart
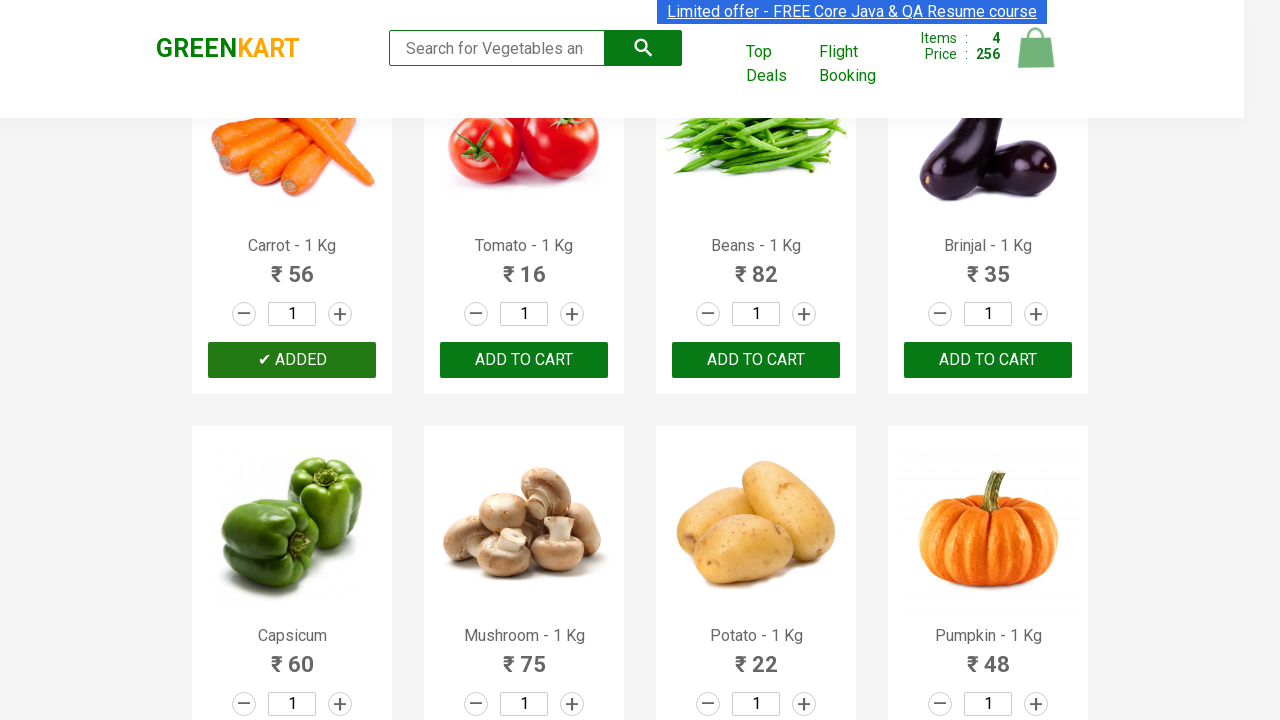

Added Corn to cart
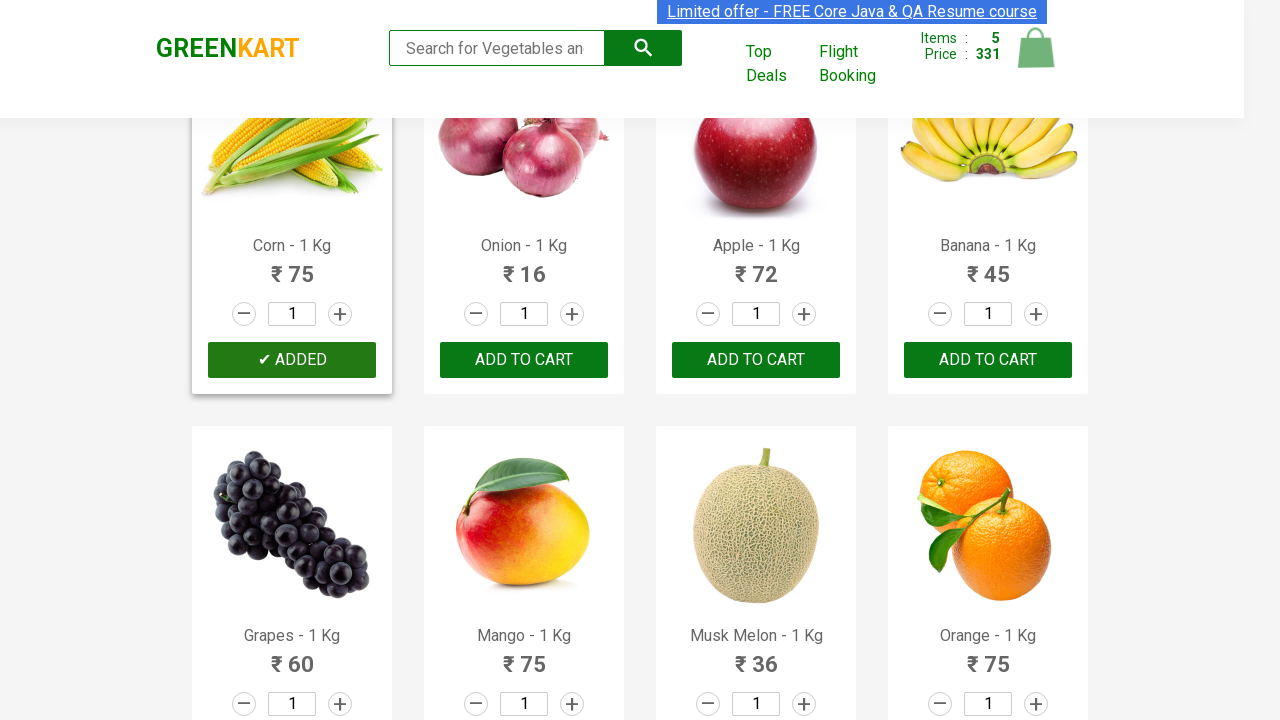

Added Banana to cart
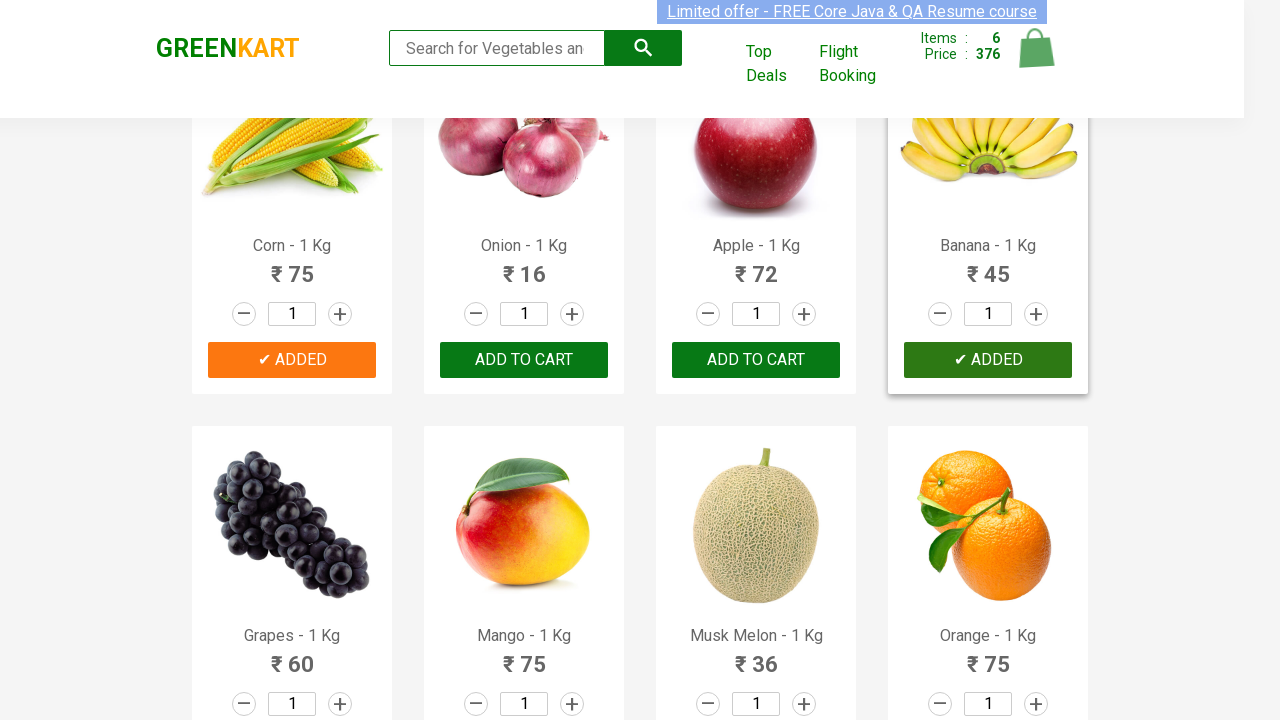

Clicked on cart icon to view shopping cart at (1036, 48) on img[alt='Cart']
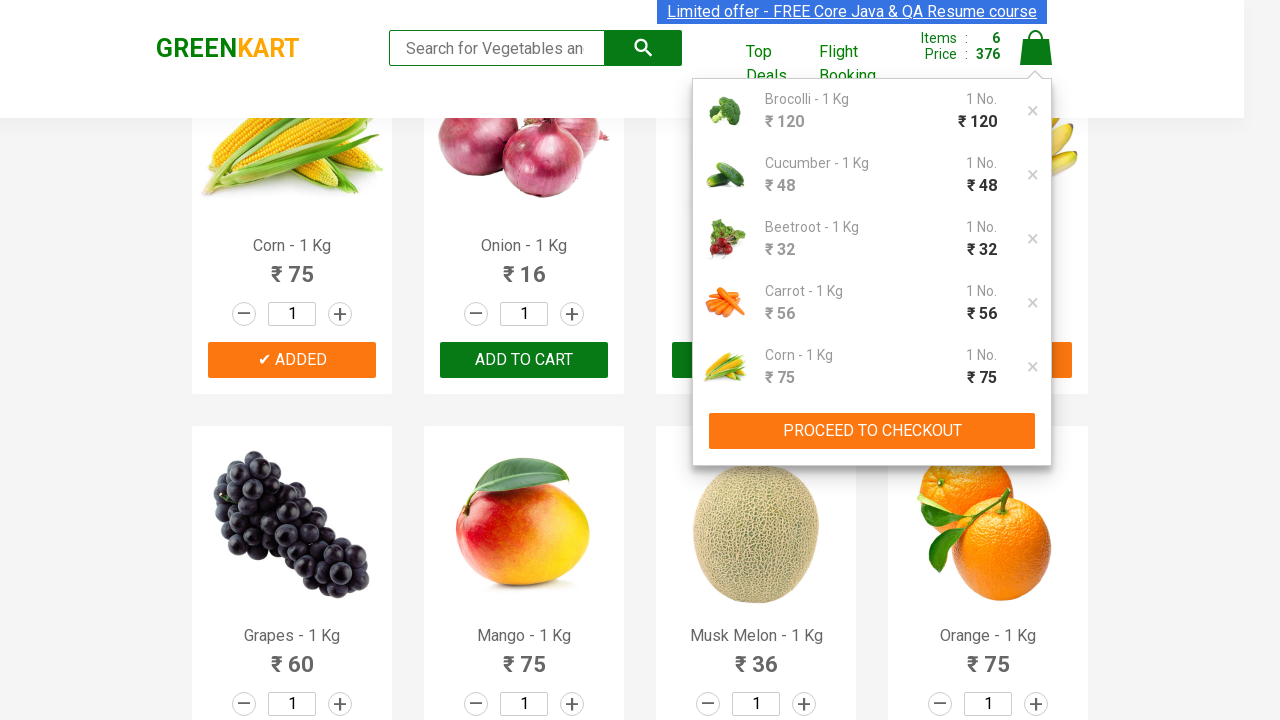

Clicked PROCEED TO CHECKOUT button at (872, 431) on xpath=//button[contains(text(),'PROCEED TO CHECKOUT')]
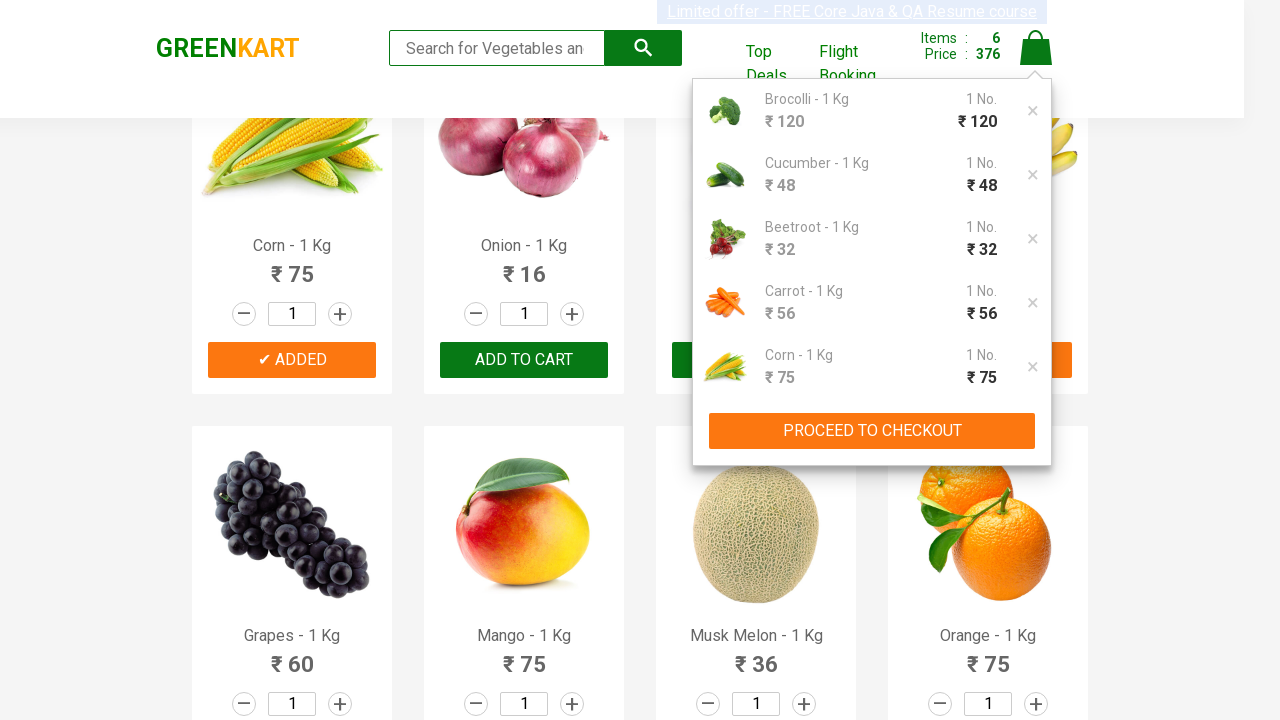

Promo button became visible on checkout page
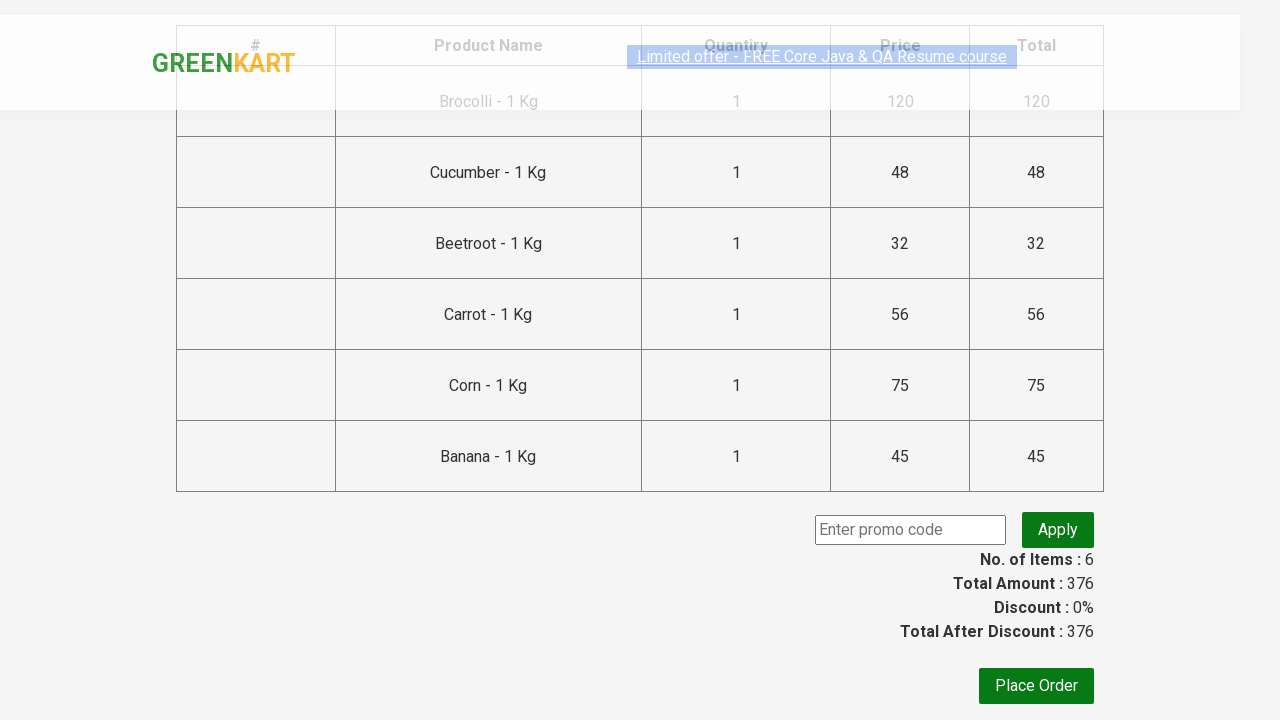

Entered promo code 'rahulshettyacademy' in promo input field on //input[contains(@class,'promo')]
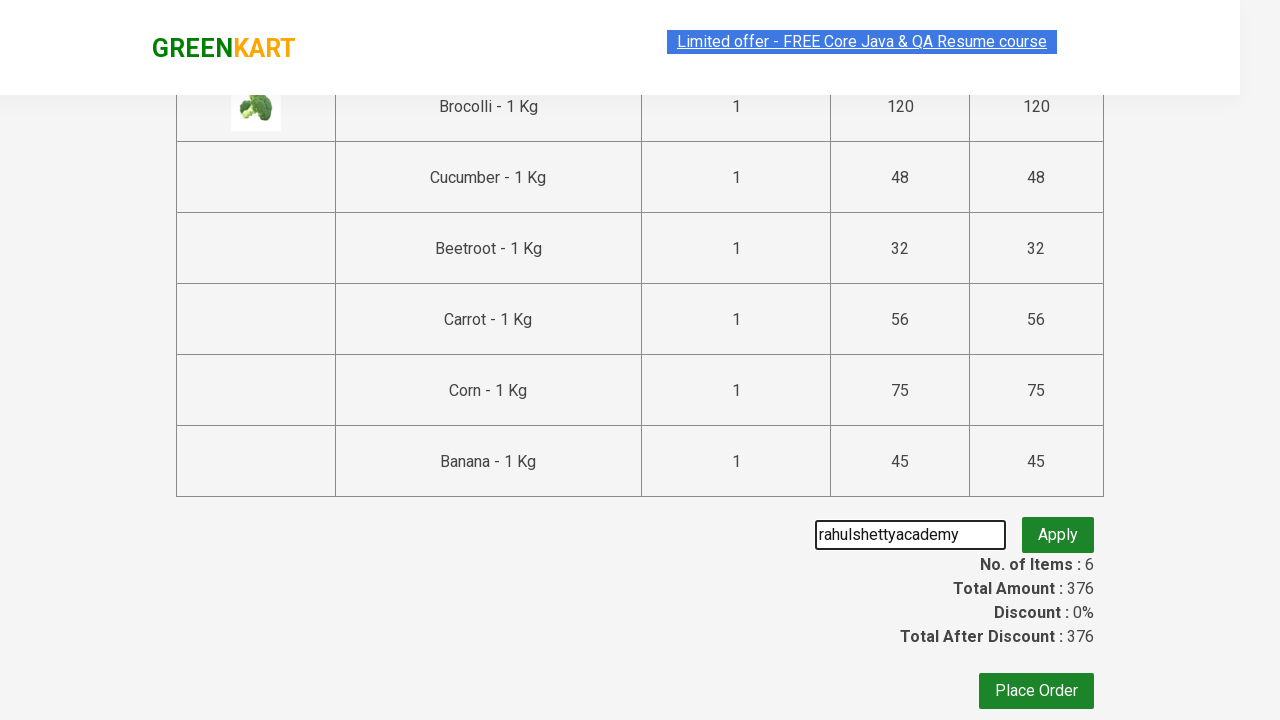

Clicked apply promo button to validate promo code at (1058, 530) on button.promoBtn
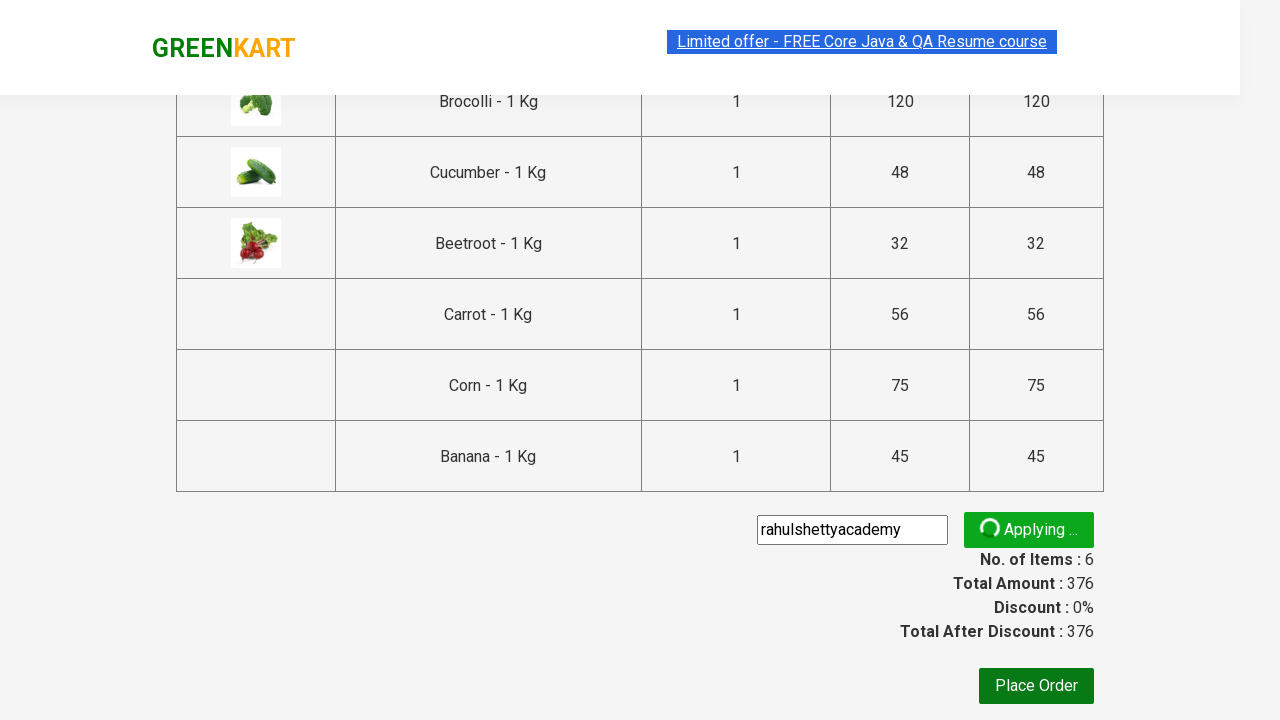

Promo confirmation message appeared on page
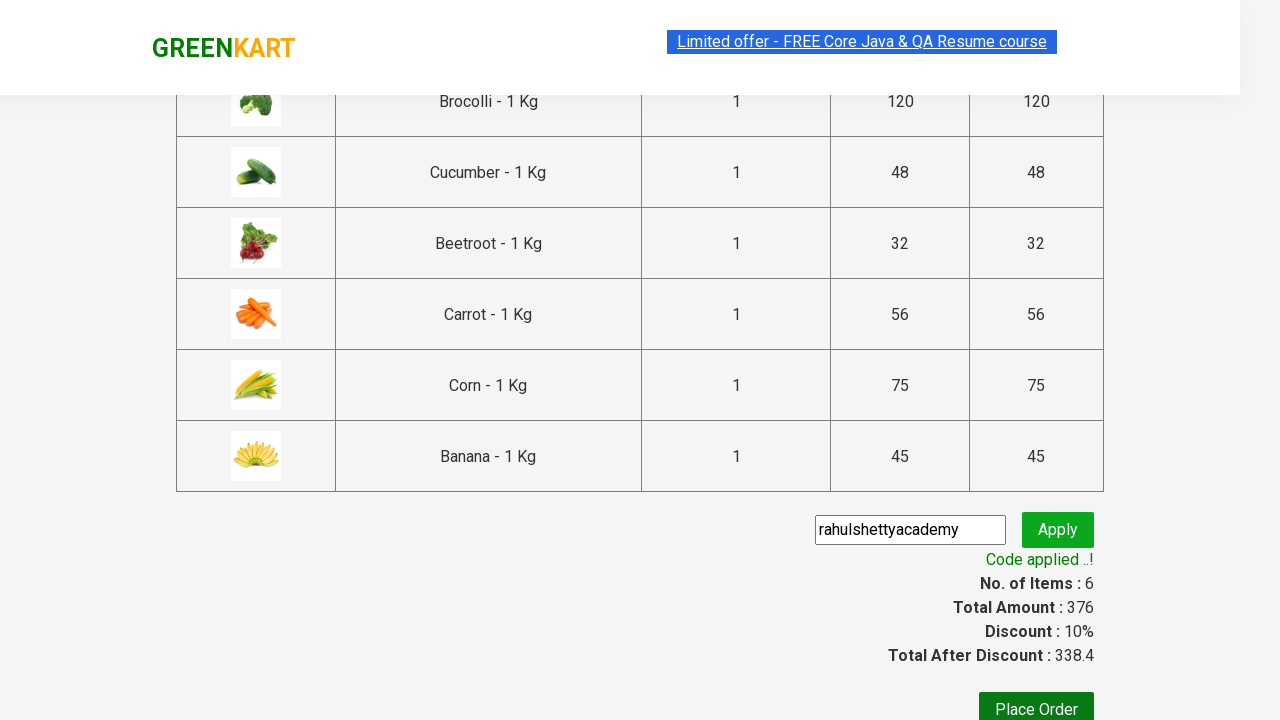

Retrieved promo confirmation message: Code applied ..!
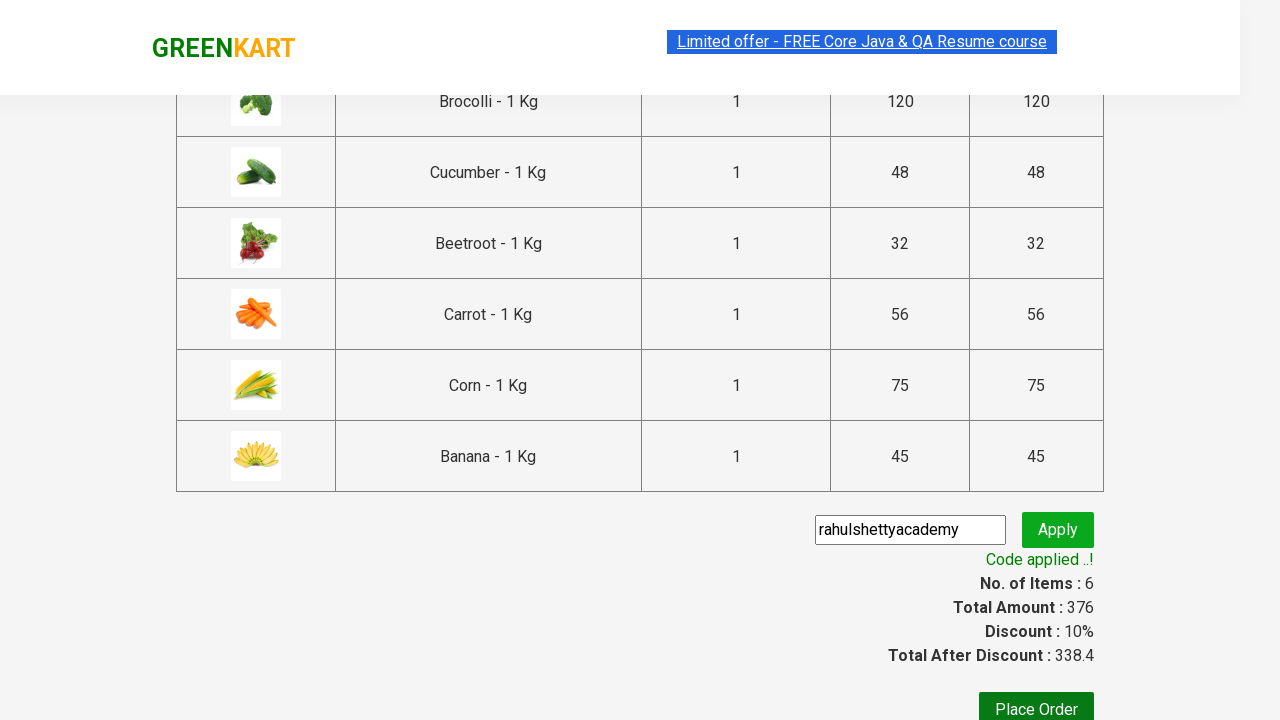

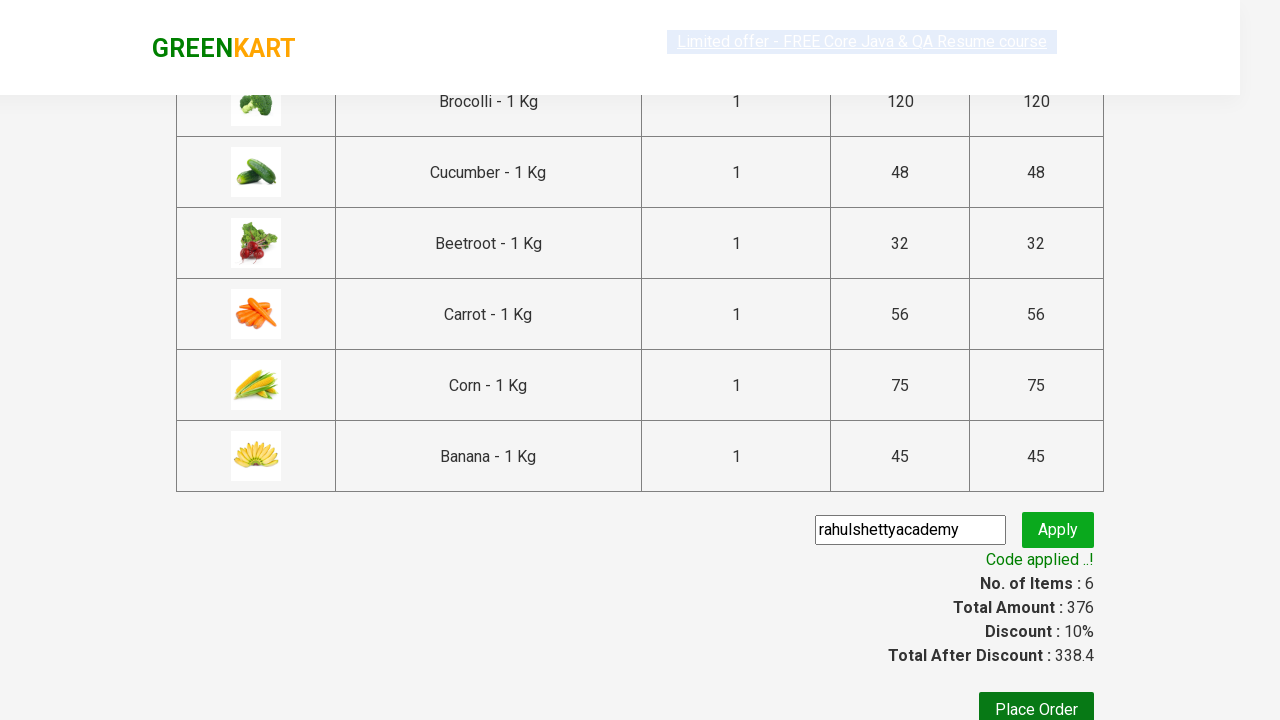